Navigates to a real estate agent's team page, scrolls to load content, clicks on the "ALL LISTINGS" tab to view property listings, and clicks "SEE MORE LISTINGS" button to load additional listings.

Starting URL: https://www.hershenberggroup.com/team/brandon-hooley

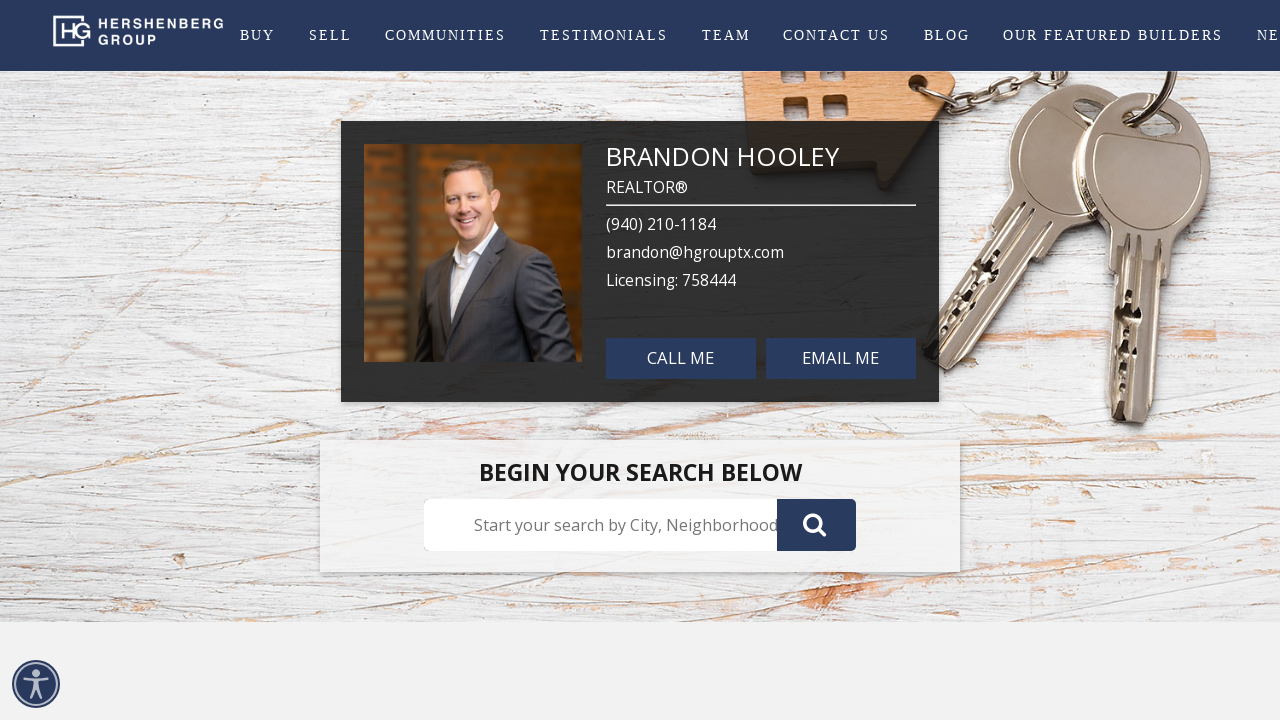

Waited for network idle state
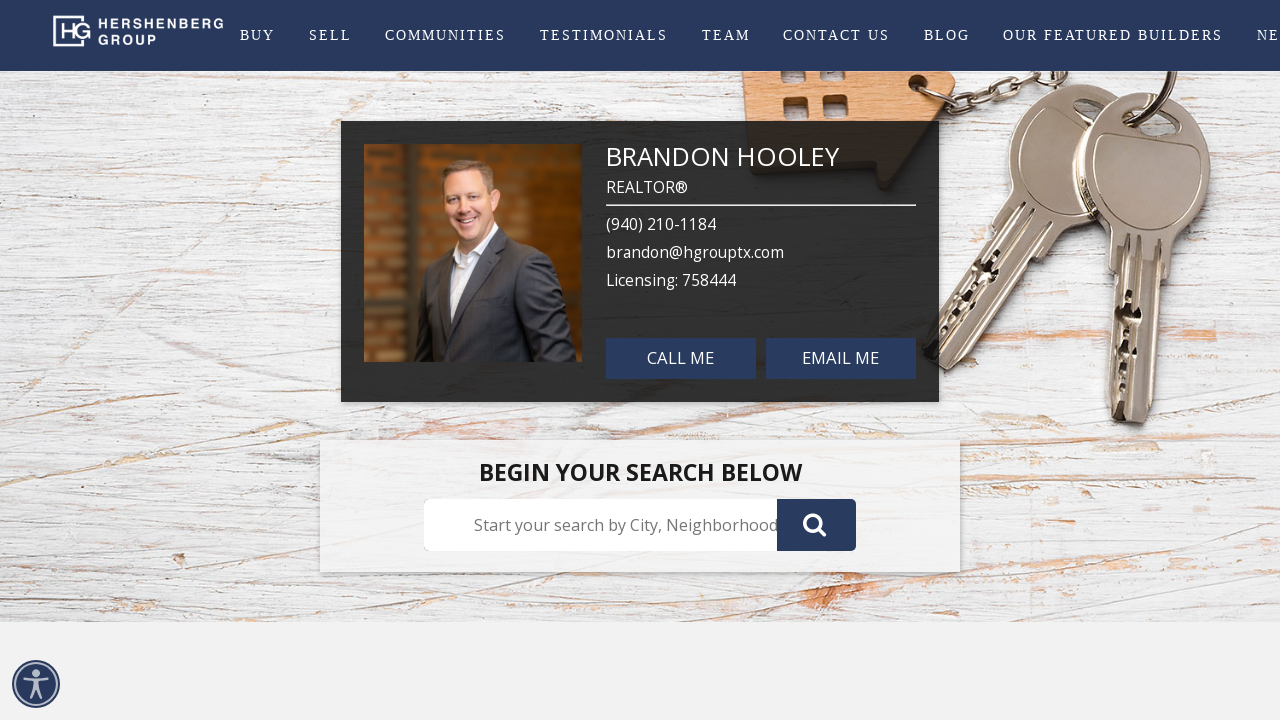

Waited 3 seconds for initial content to load
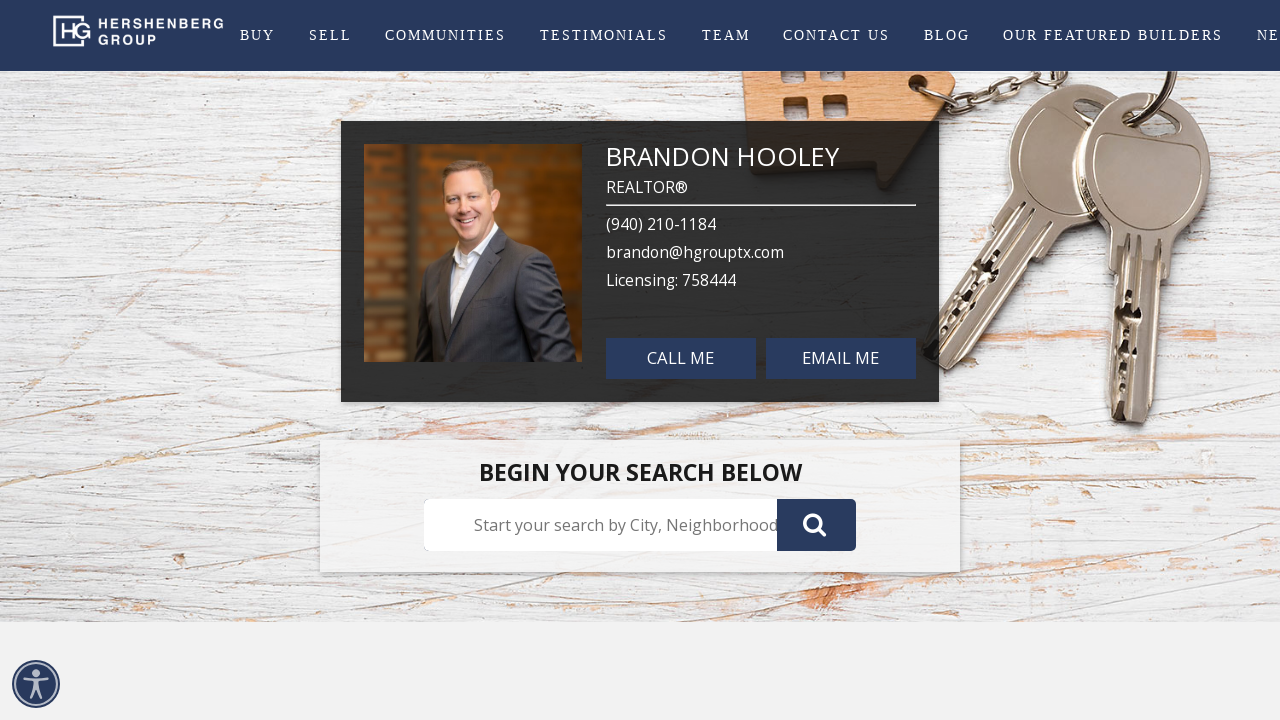

Scrolled to middle of page
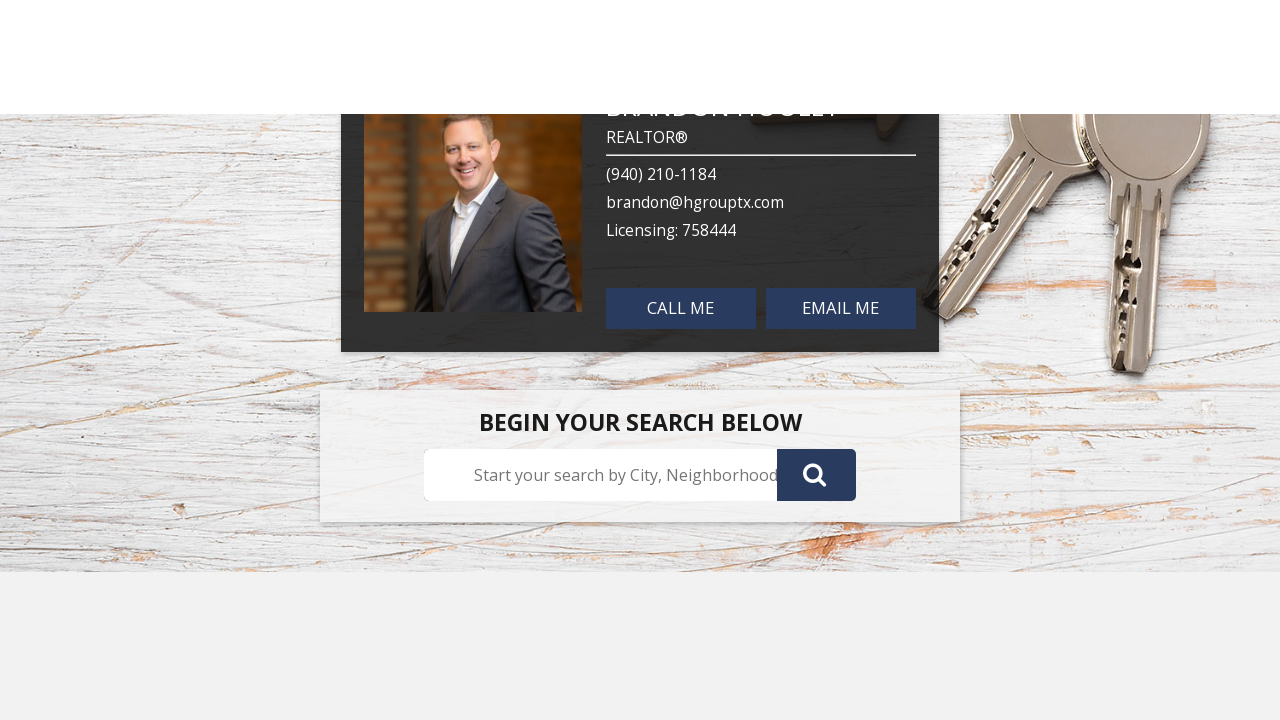

Waited 2 seconds for content to load after scroll
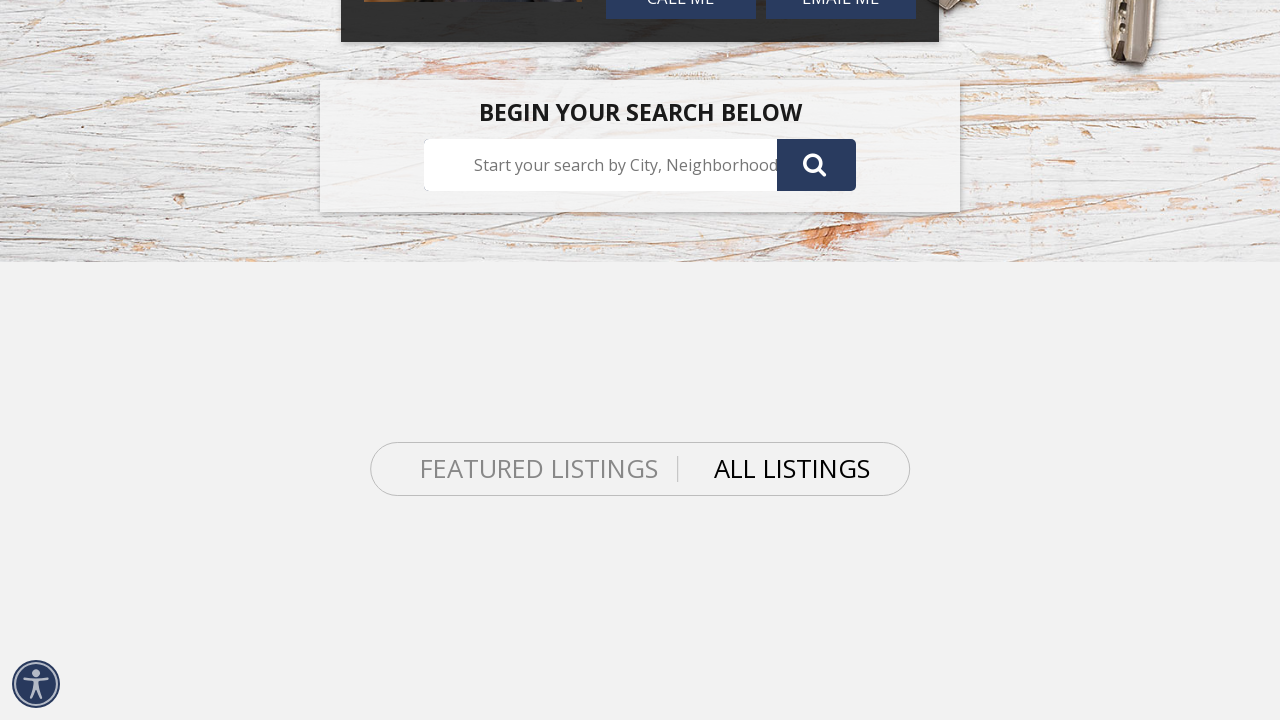

Clicked ALL LISTINGS tab using selector: text="ALL LISTINGS" at (792, 469) on text="ALL LISTINGS" >> nth=0
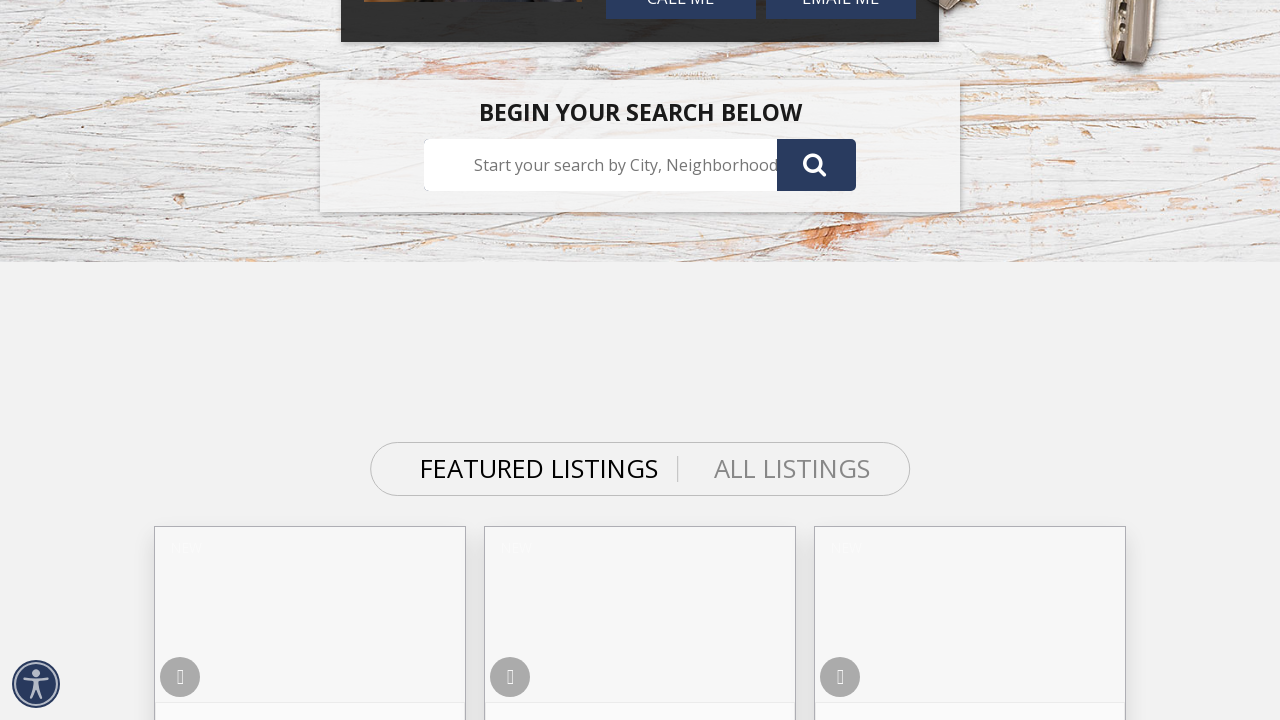

Waited 3 seconds for ALL LISTINGS tab to load
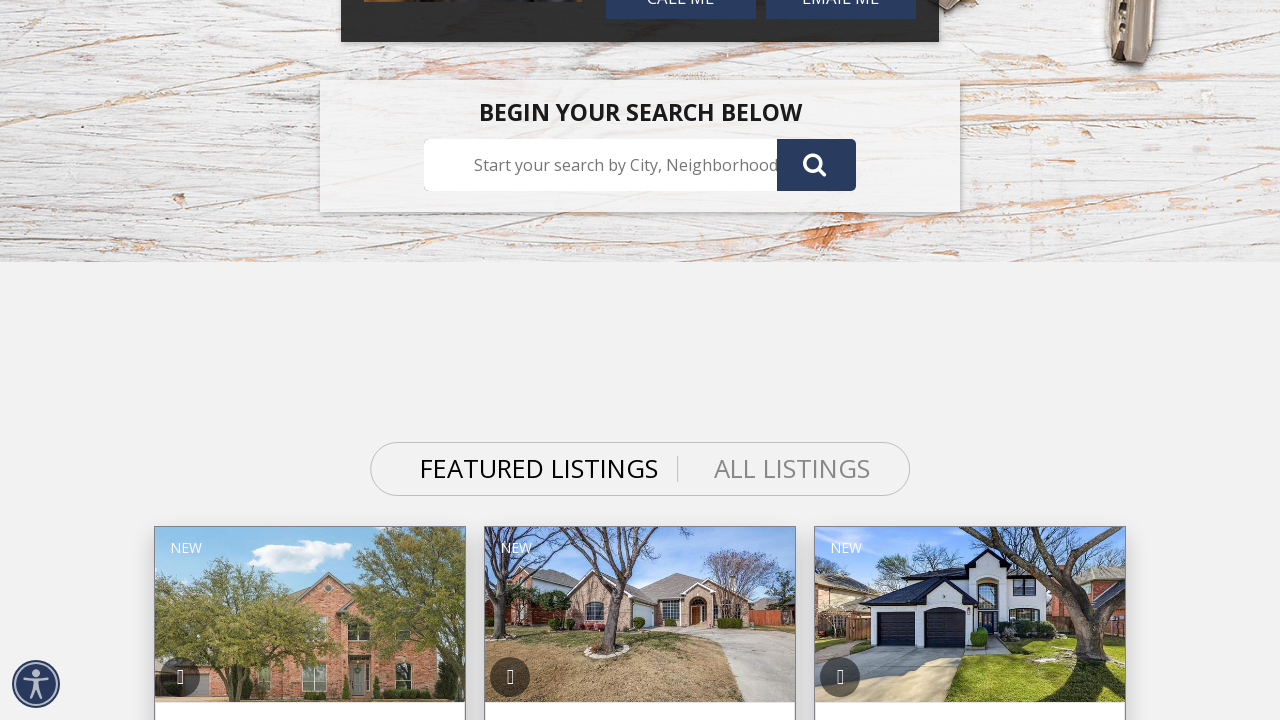

Scrolled to bottom of page
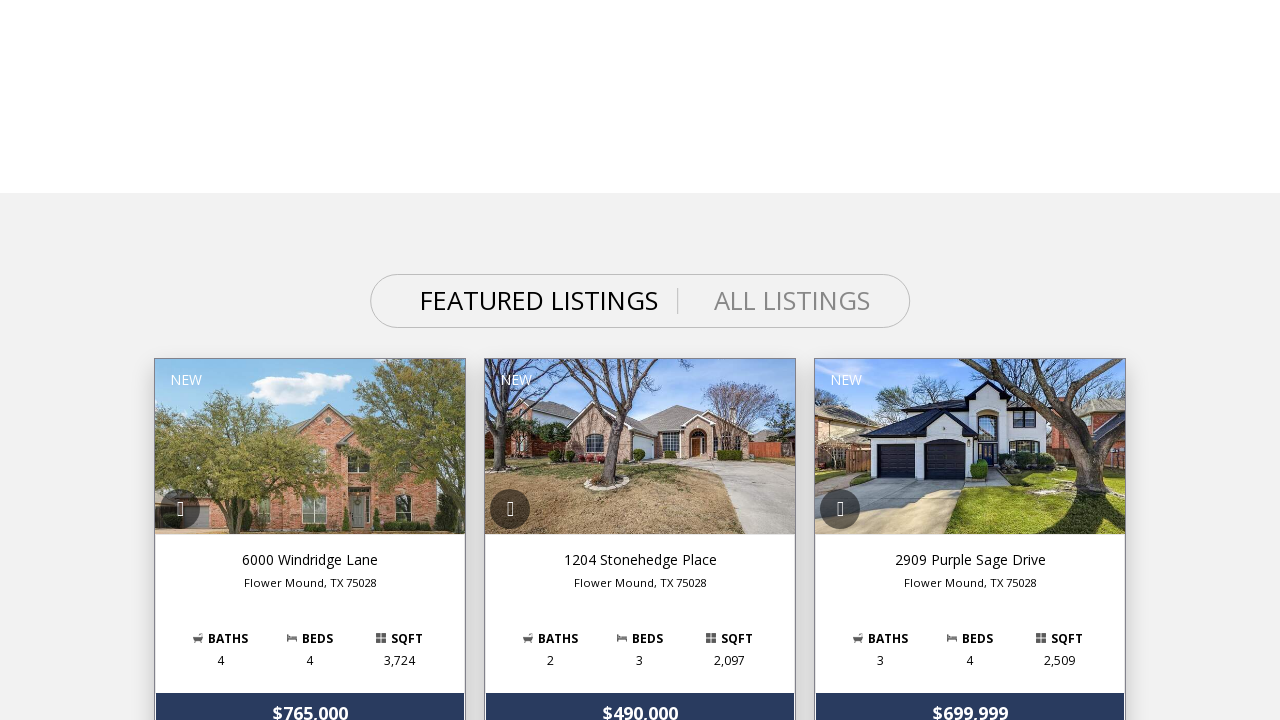

Waited 2 seconds after scrolling to bottom
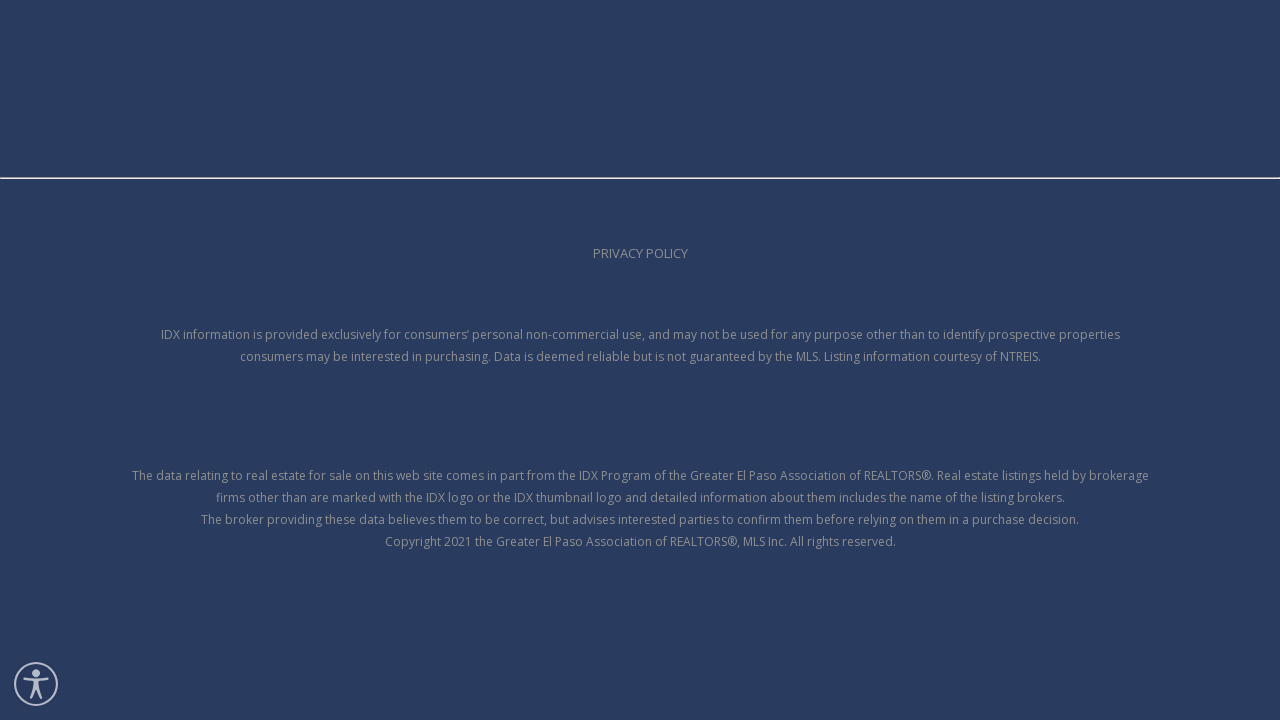

Final wait for all listings to be visible
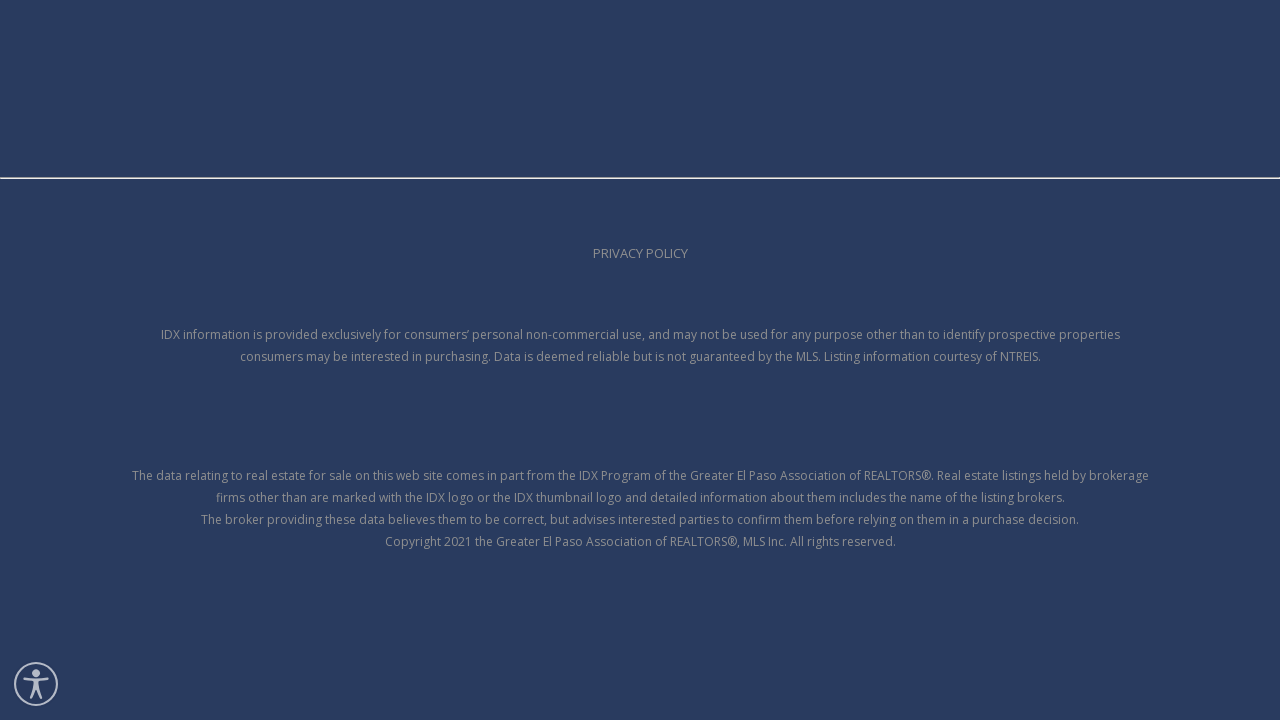

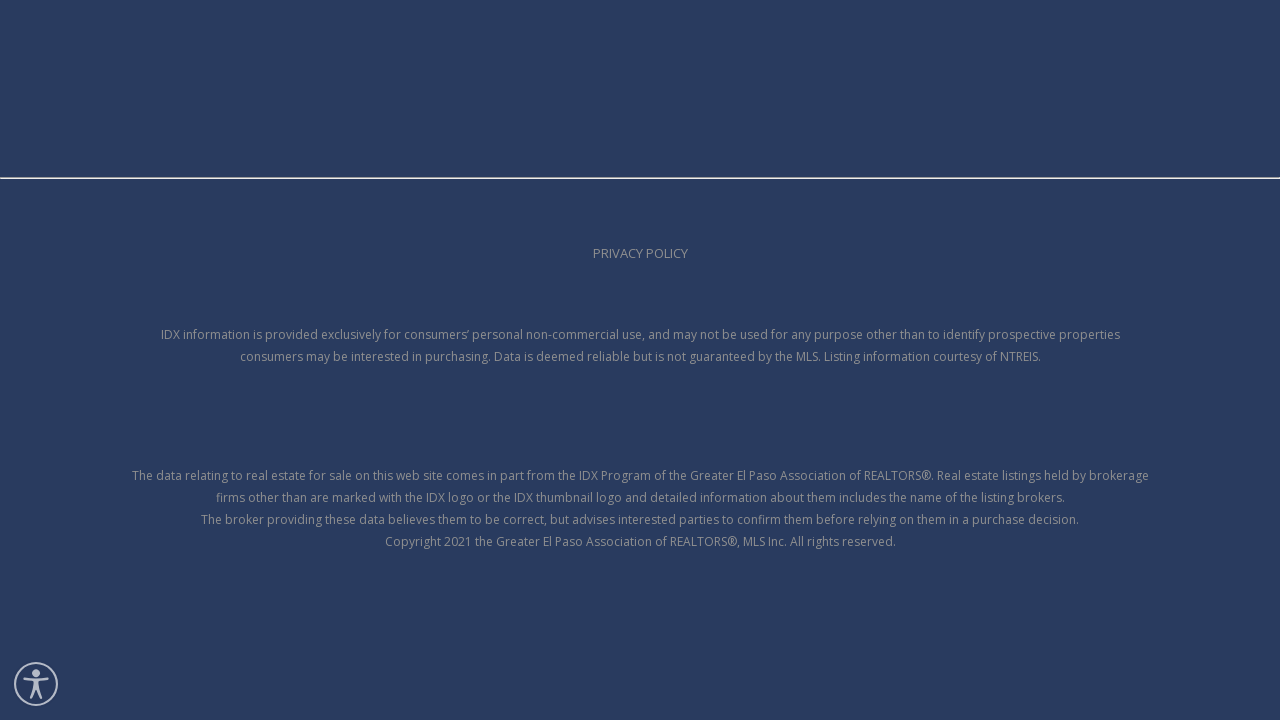